Tests dynamic content loading with explicit waits - clicks start button, waits for loading to complete, and verifies final content appears

Starting URL: http://the-internet.herokuapp.com/dynamic_loading/1

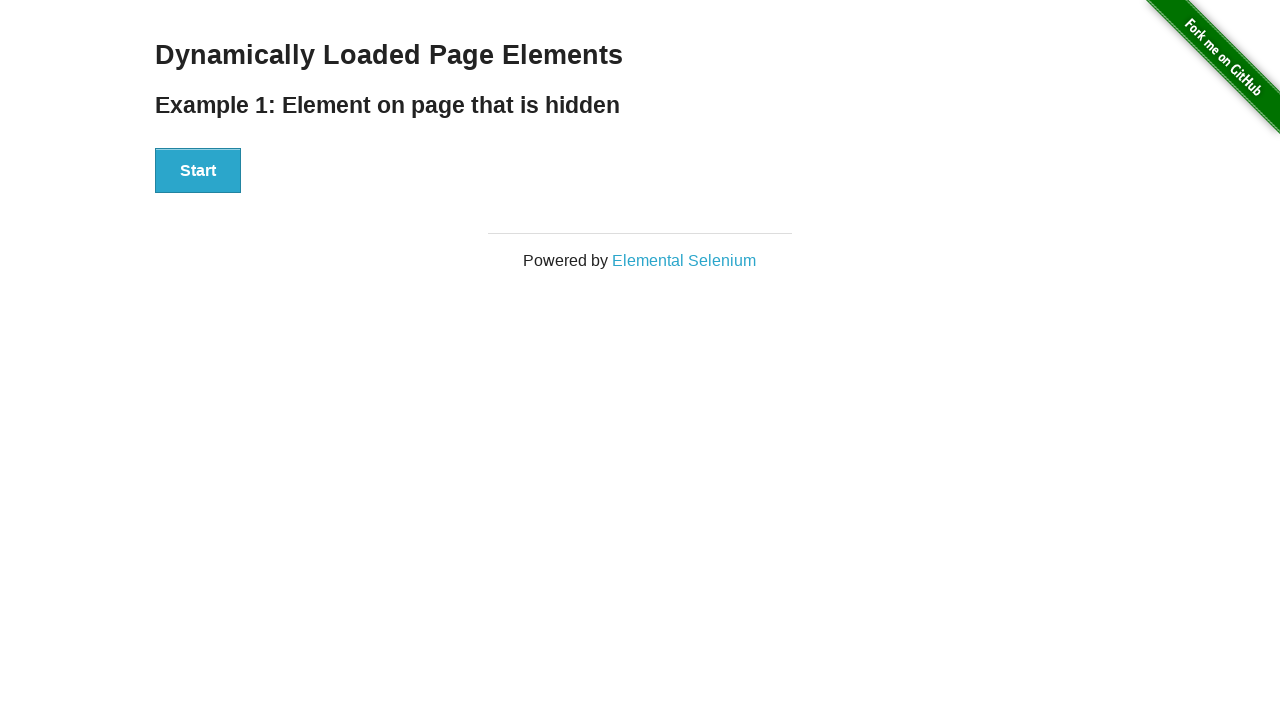

Waited for start button to become visible
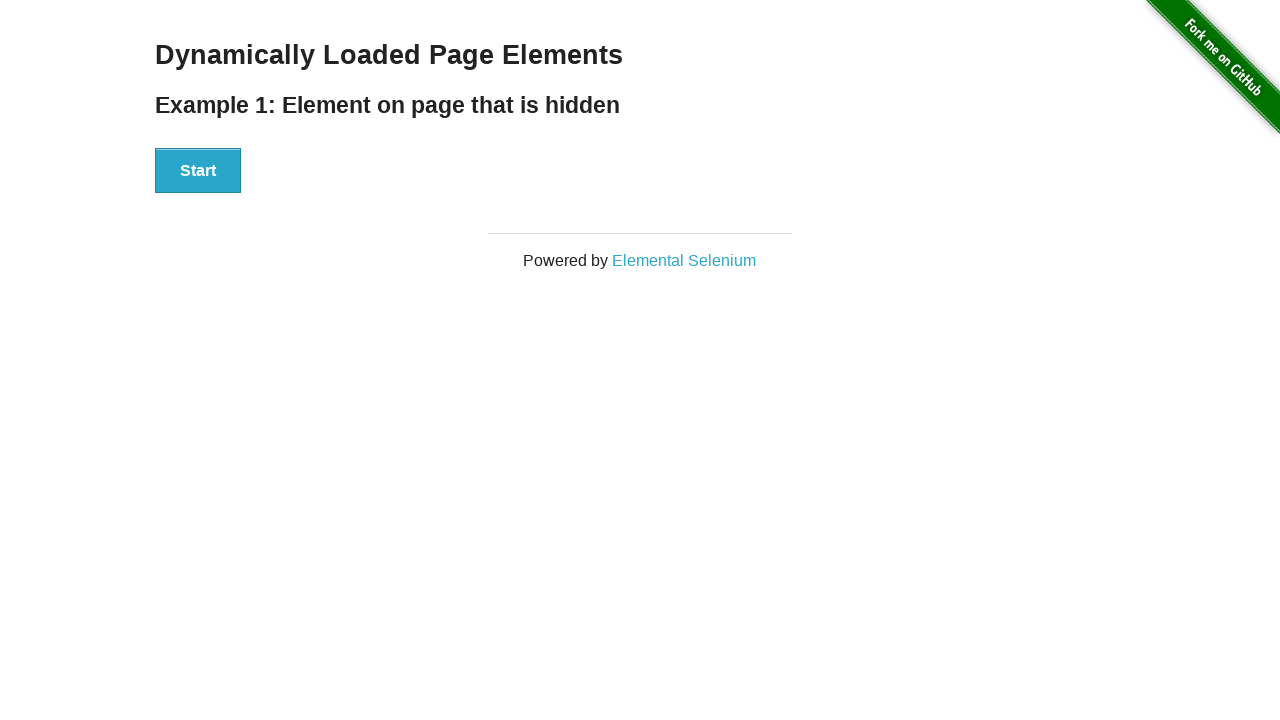

Clicked the start button at (198, 171) on button
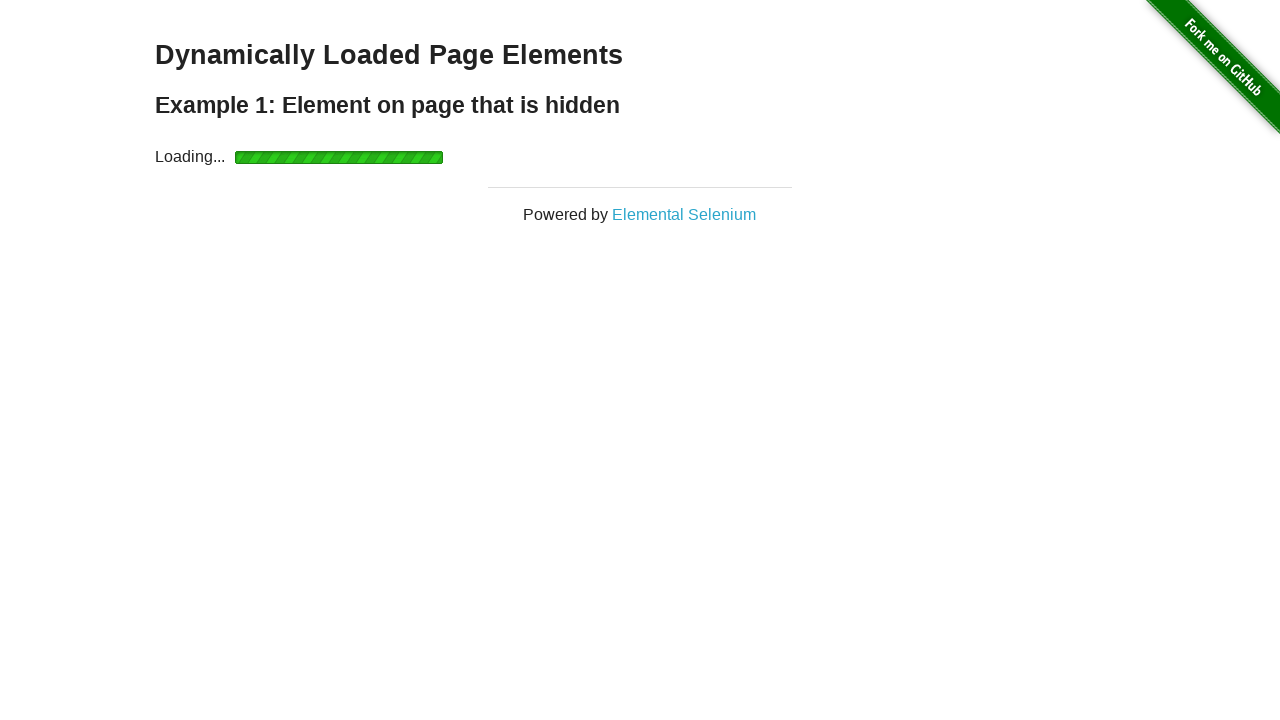

Waited for start button to become hidden
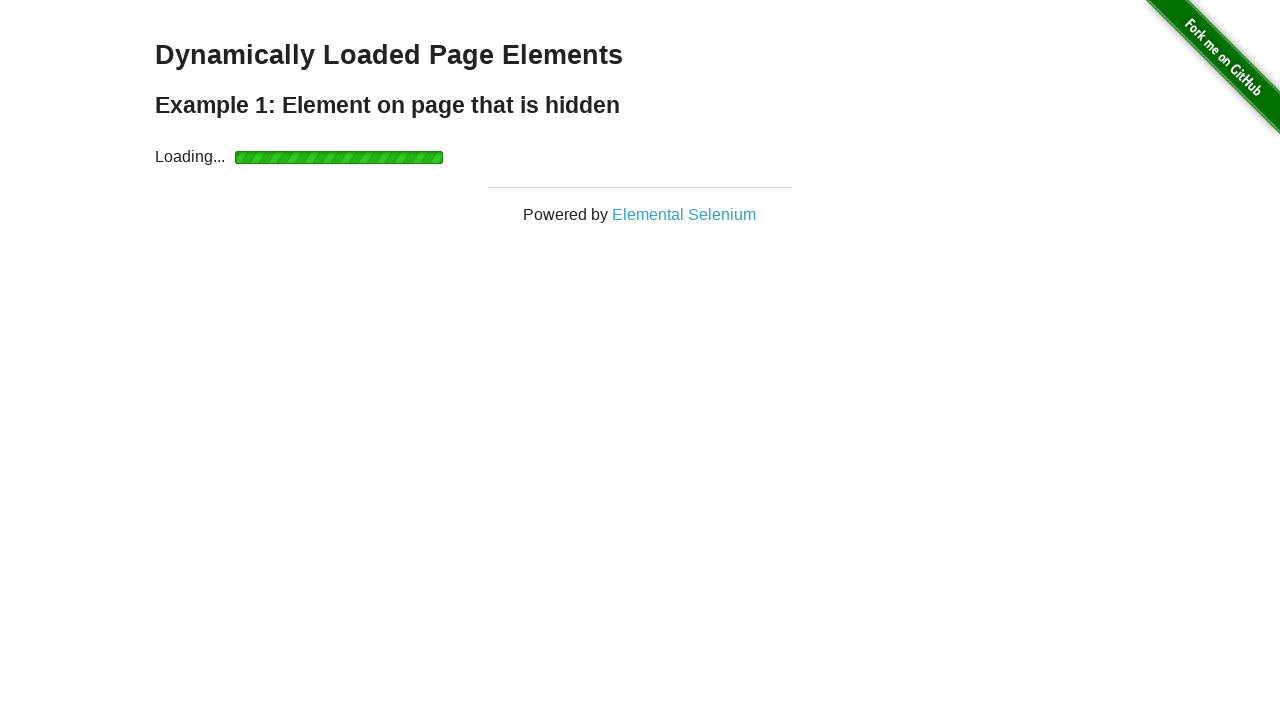

Waited for loading indicator to appear
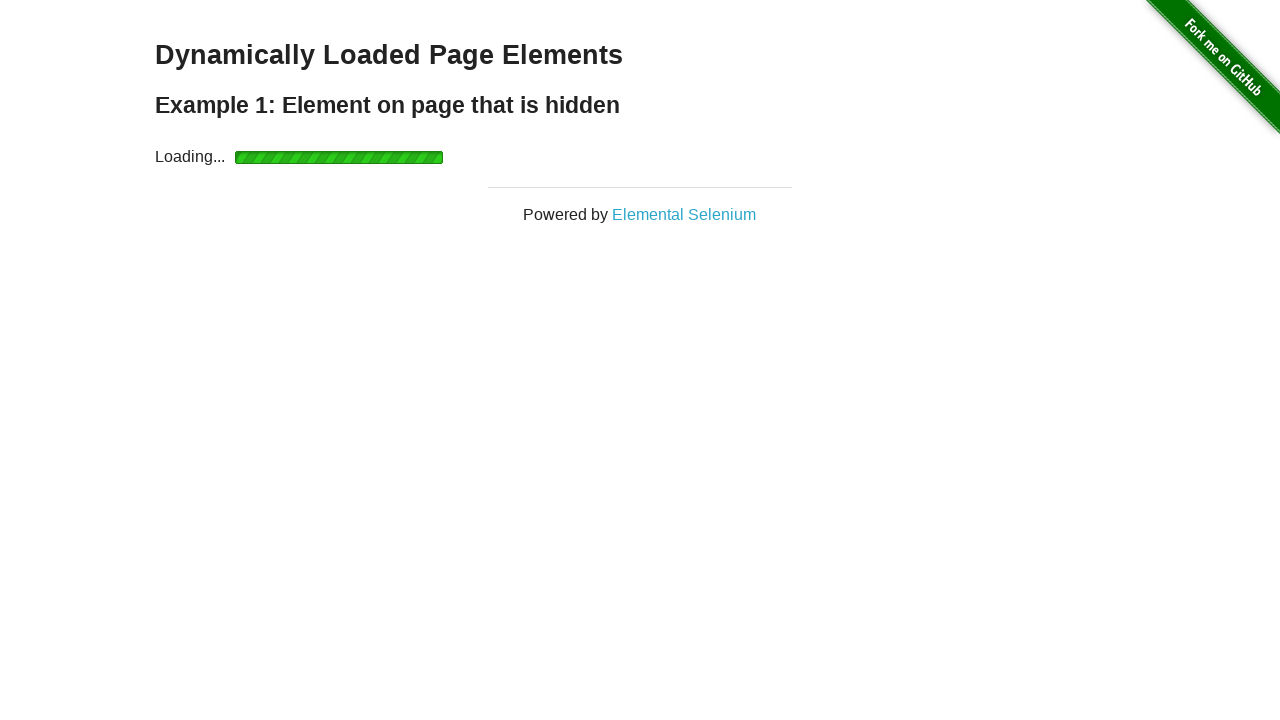

Waited for loading indicator to disappear
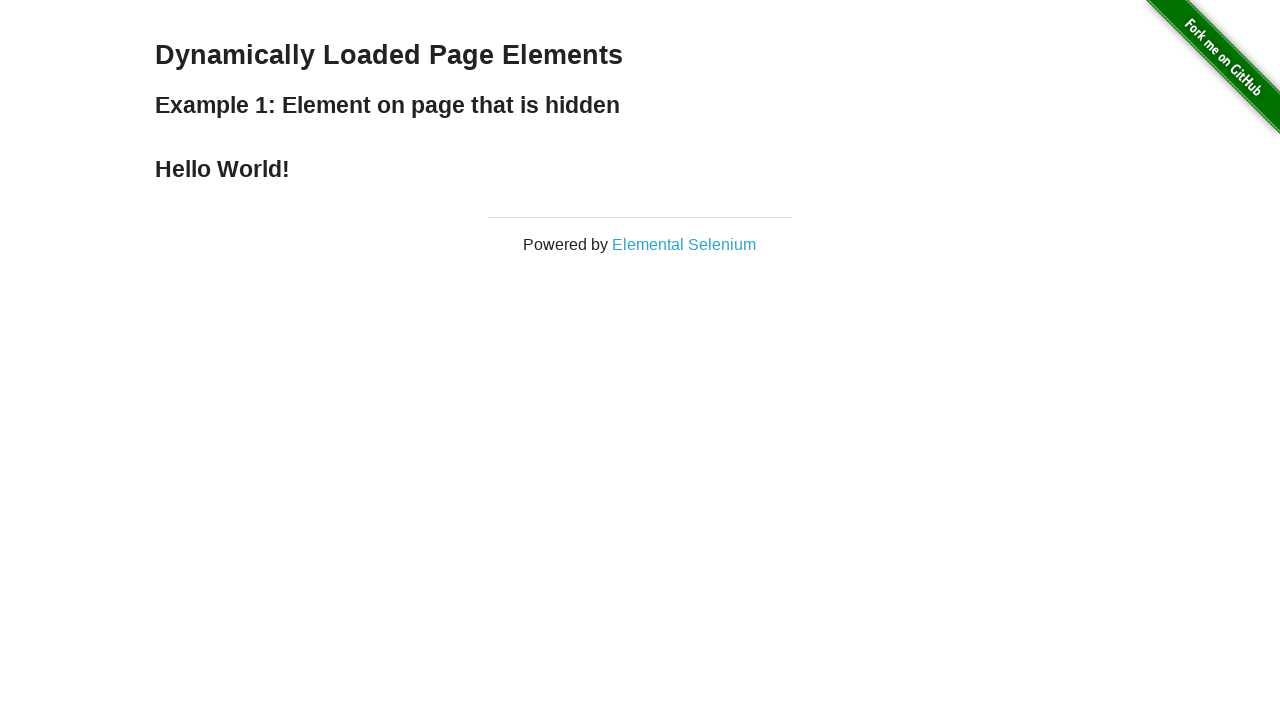

Verified finish element is displayed
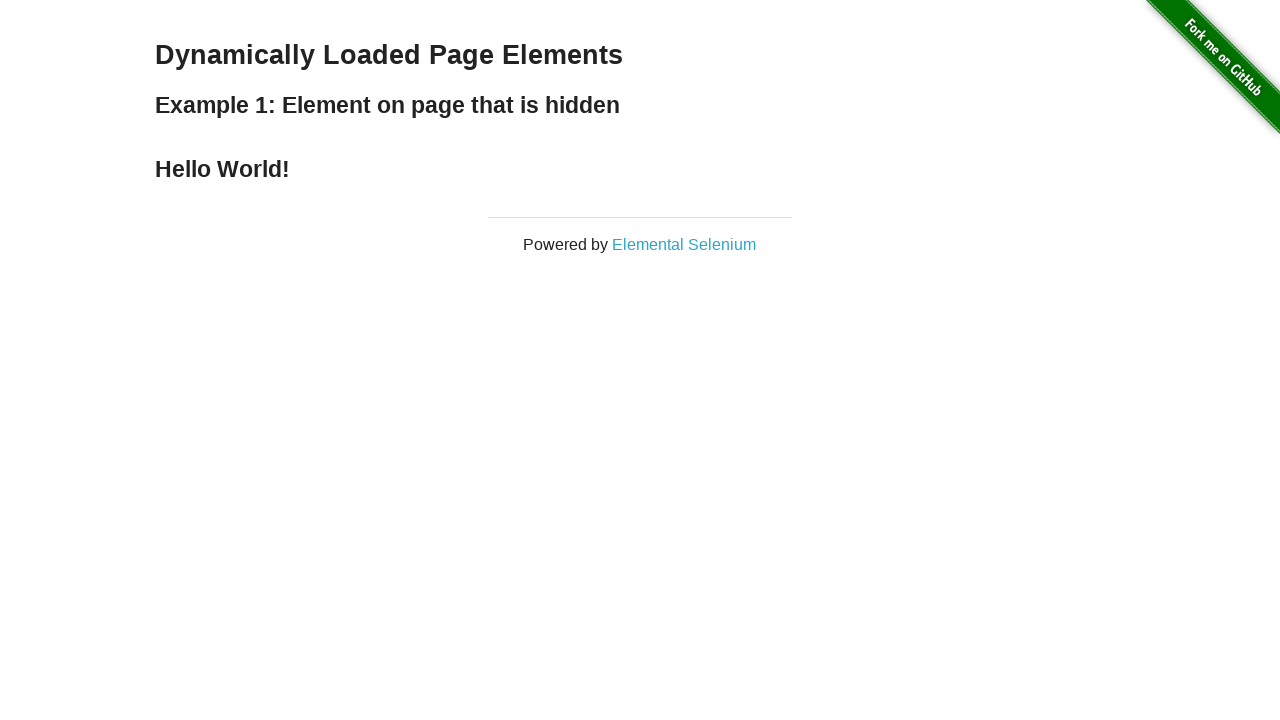

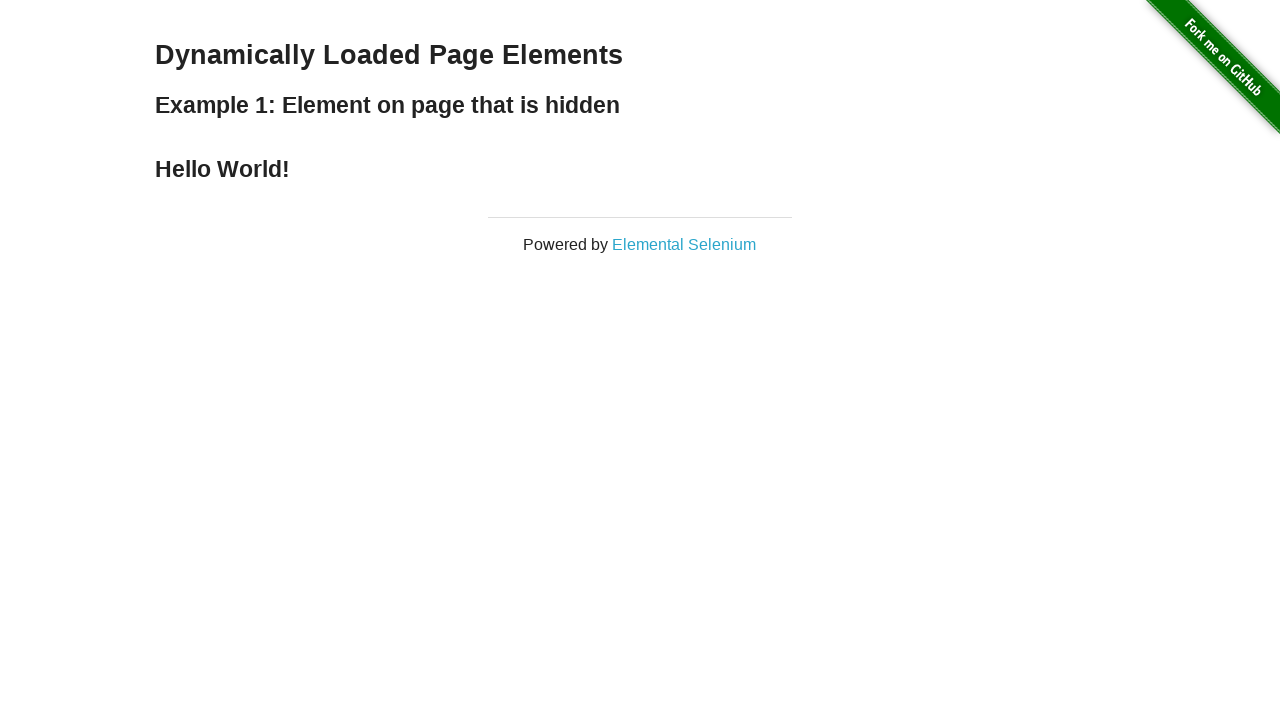